Tests that clicking "past" link shows yesterday's date on the page

Starting URL: https://news.ycombinator.com/

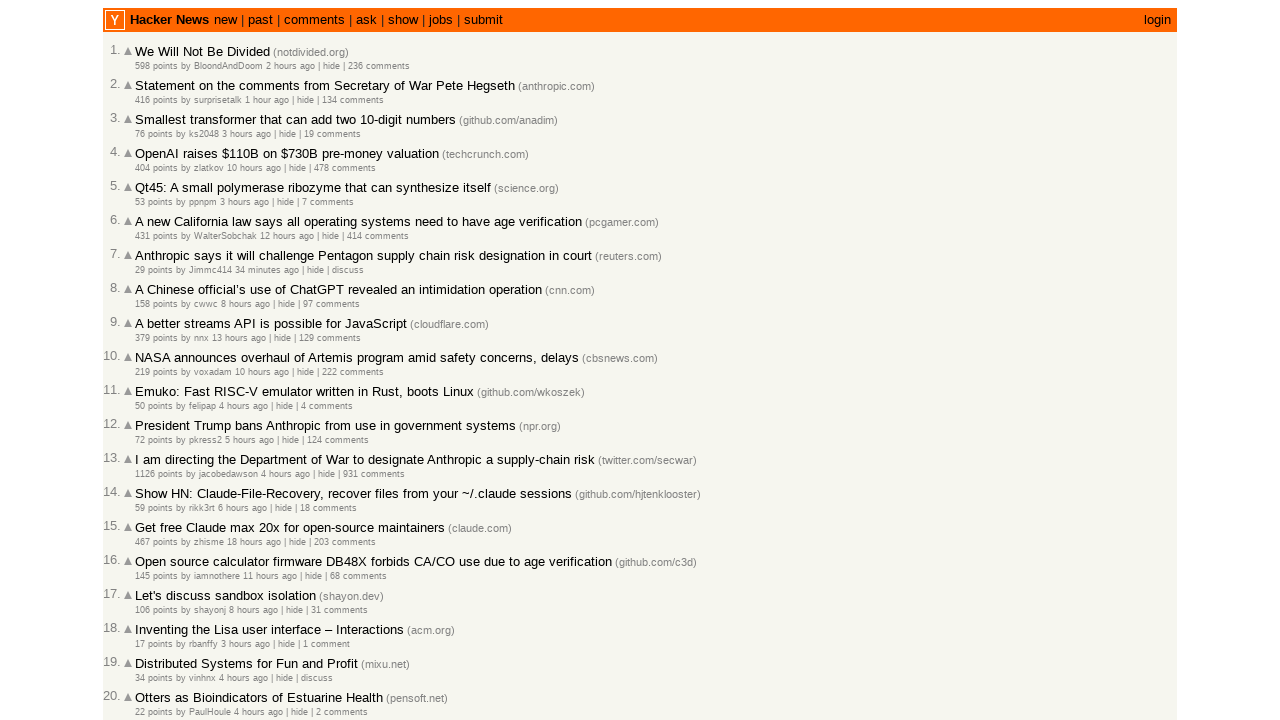

Clicked 'past' link to view yesterday's news at (260, 20) on a:text('past')
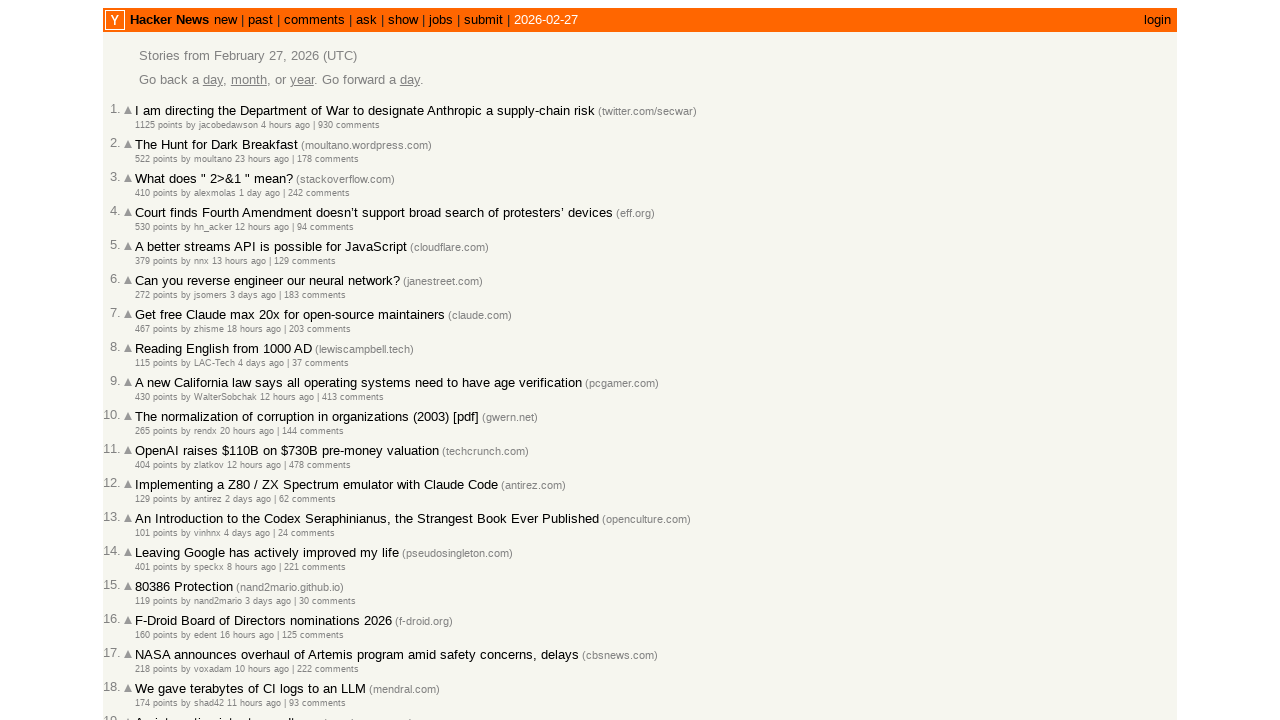

Date element loaded, confirming yesterday's date is displayed
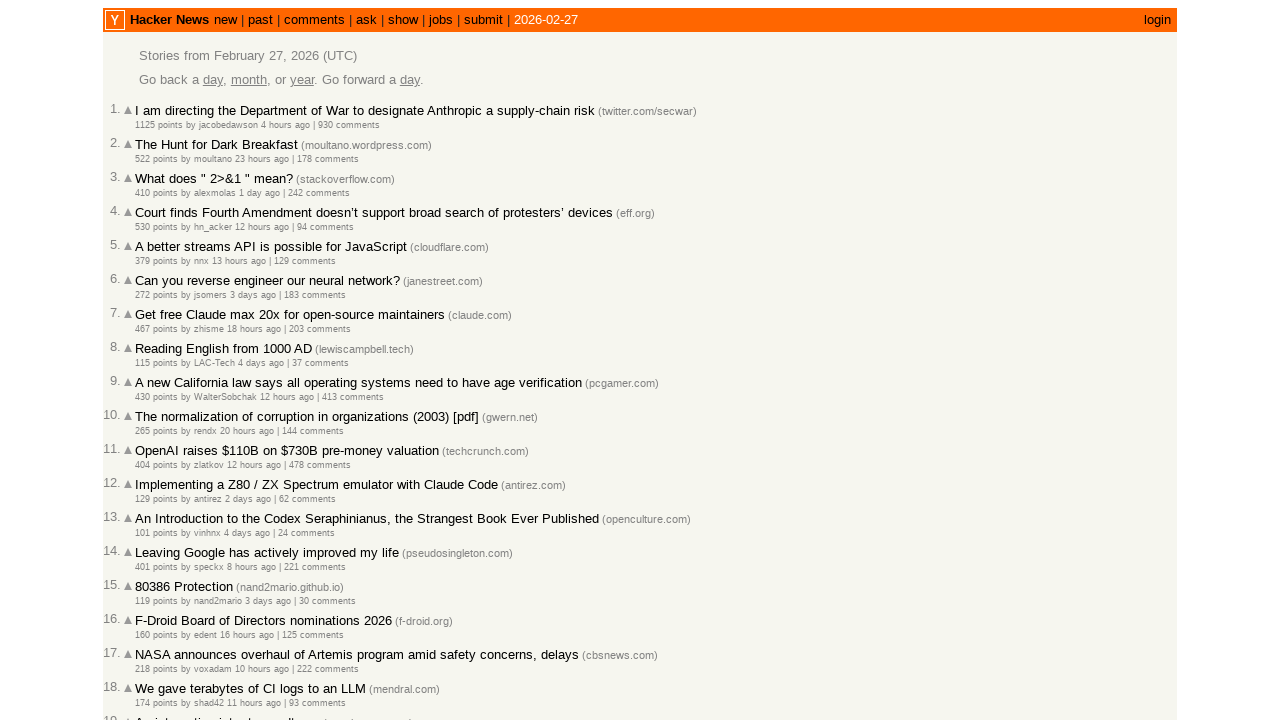

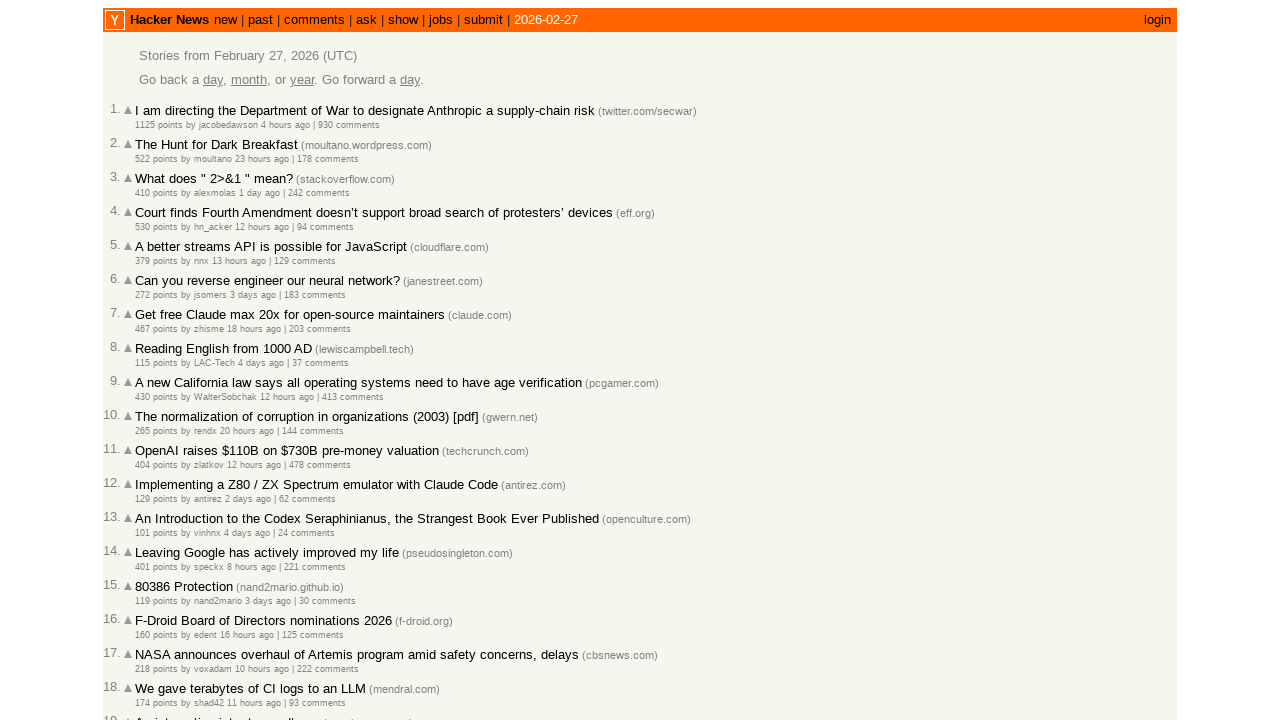